Tests date picker functionality by selecting a specific date (March 17, 1986) from a calendar widget with month and year dropdowns

Starting URL: https://www.dummyticket.com/dummy-ticket-for-visa-application/

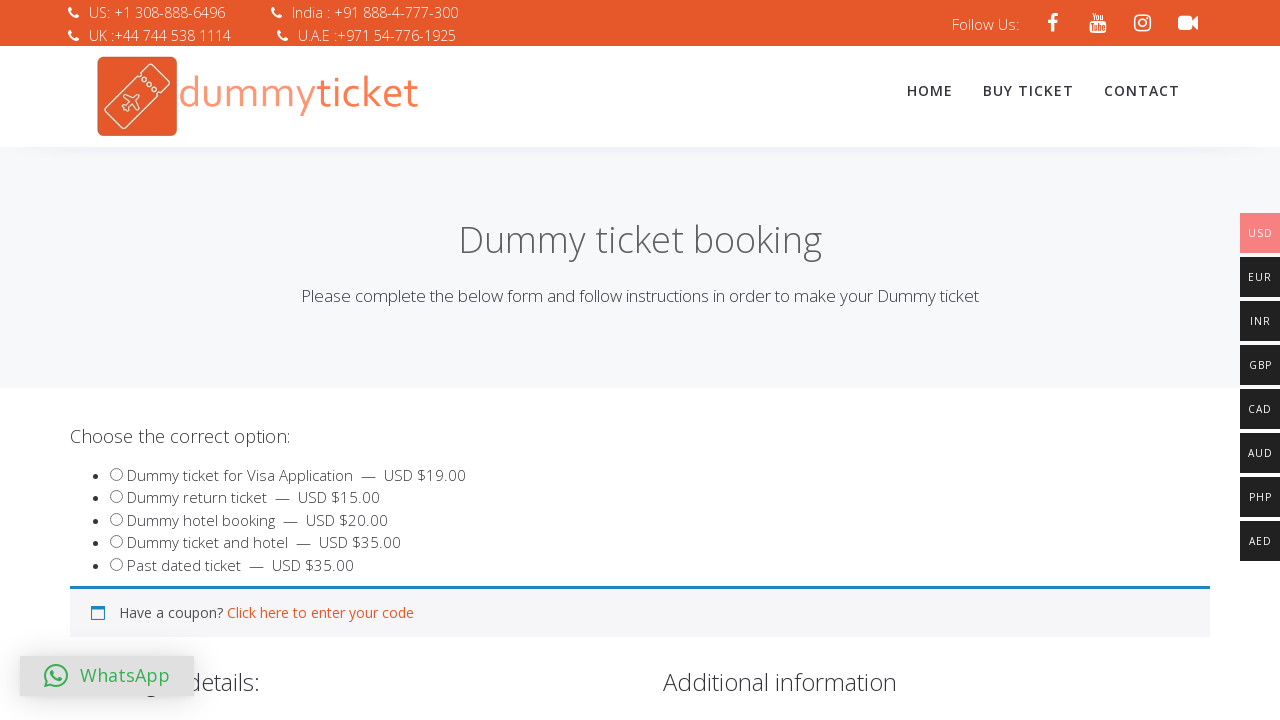

Clicked on the date of birth picker to open the calendar widget at (344, 360) on #dob
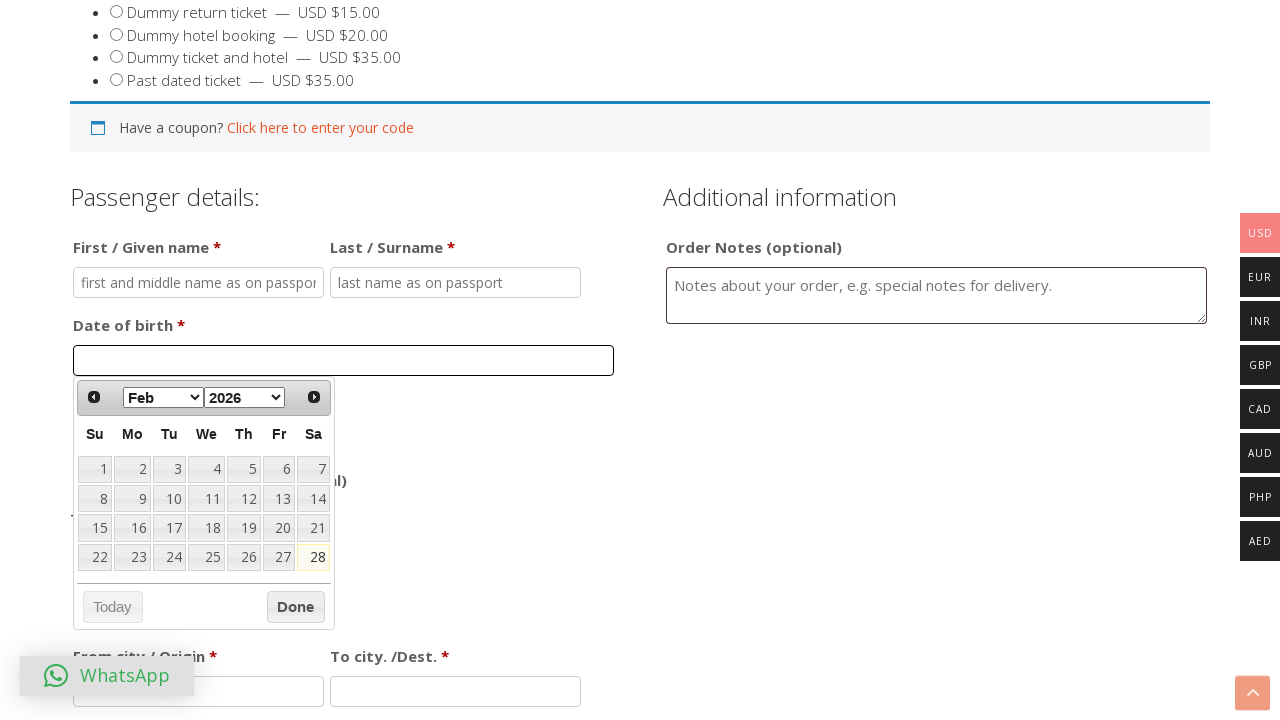

Month dropdown became visible
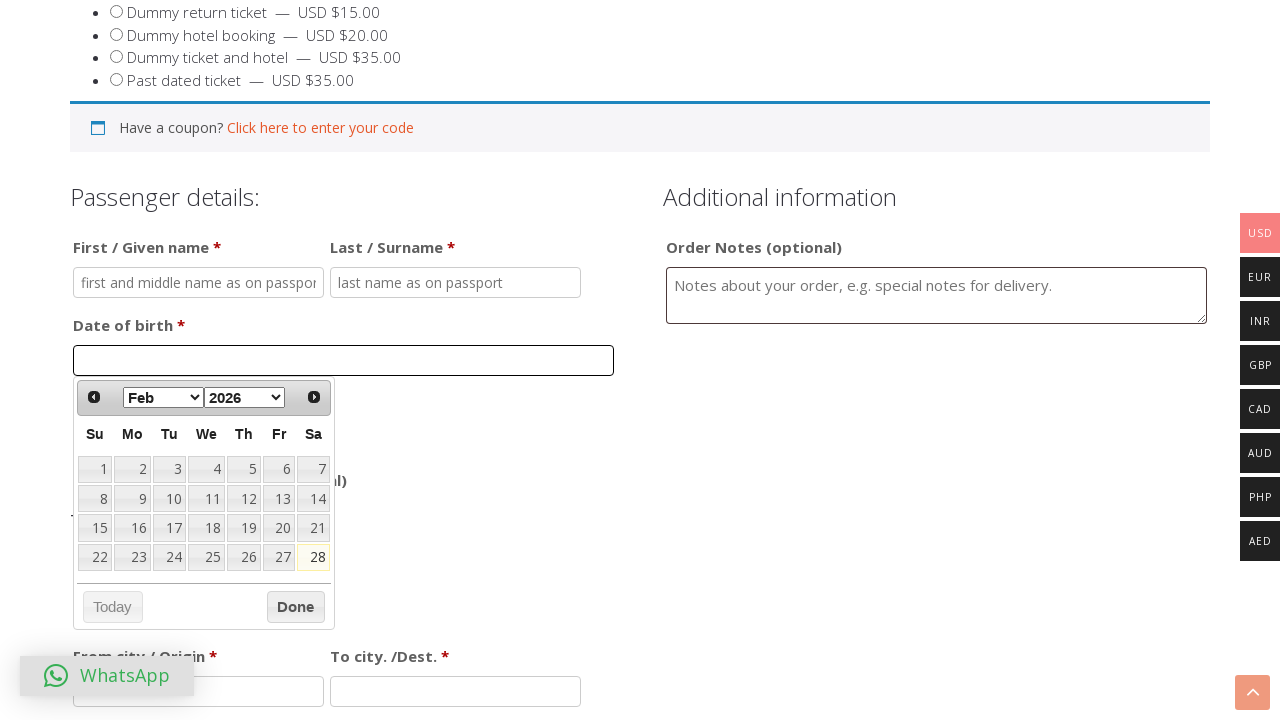

Selected March from the month dropdown on select.ui-datepicker-month
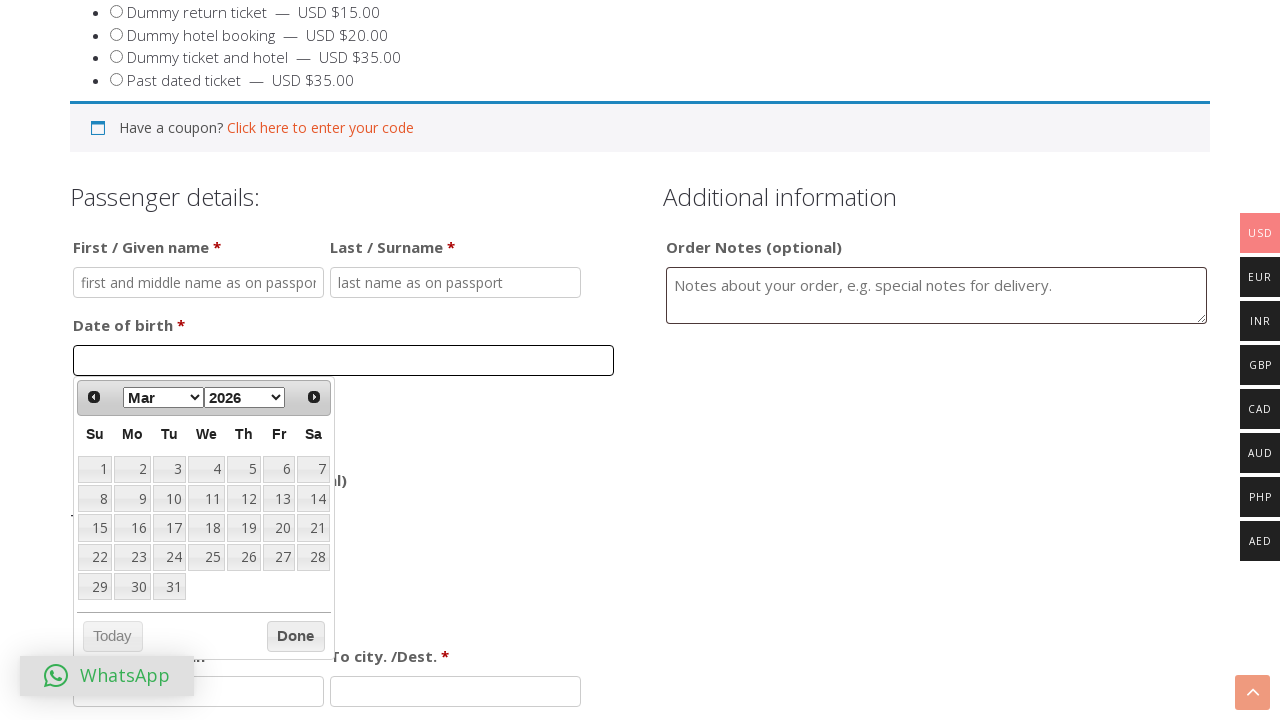

Selected 1986 from the year dropdown on select.ui-datepicker-year
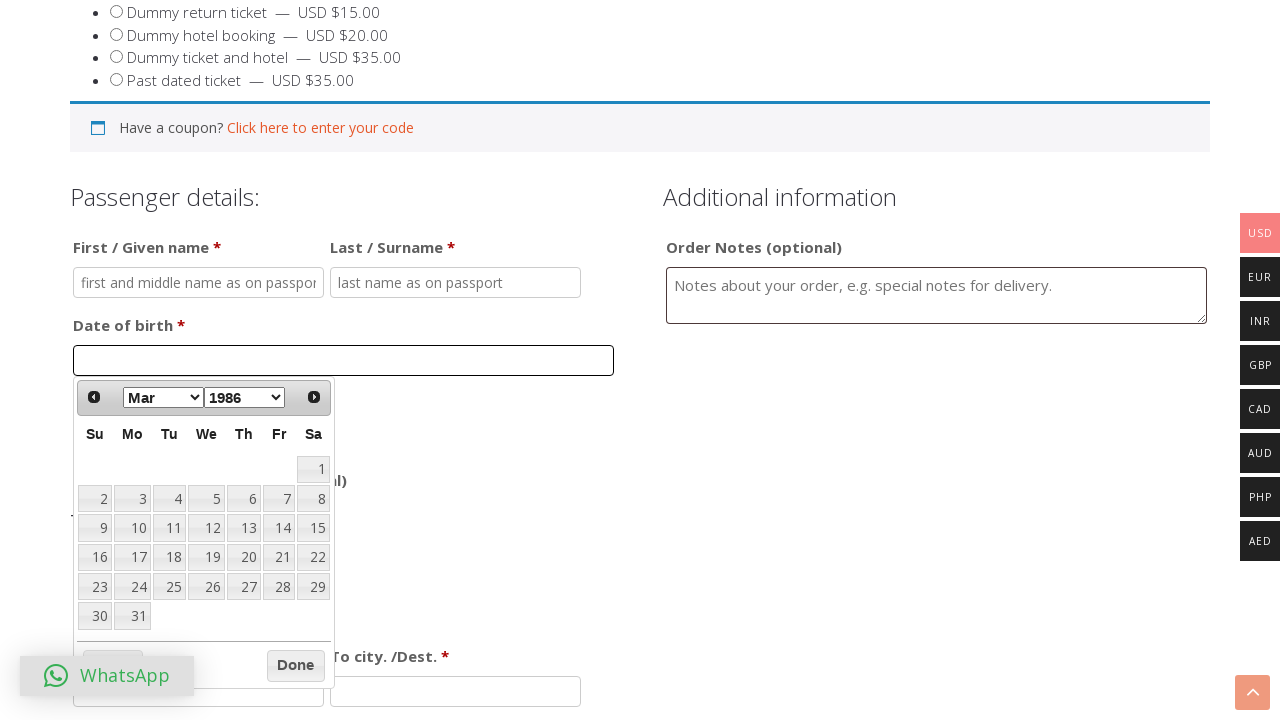

Clicked on the 17th day to select March 17, 1986 at (132, 557) on a[data-date='17']
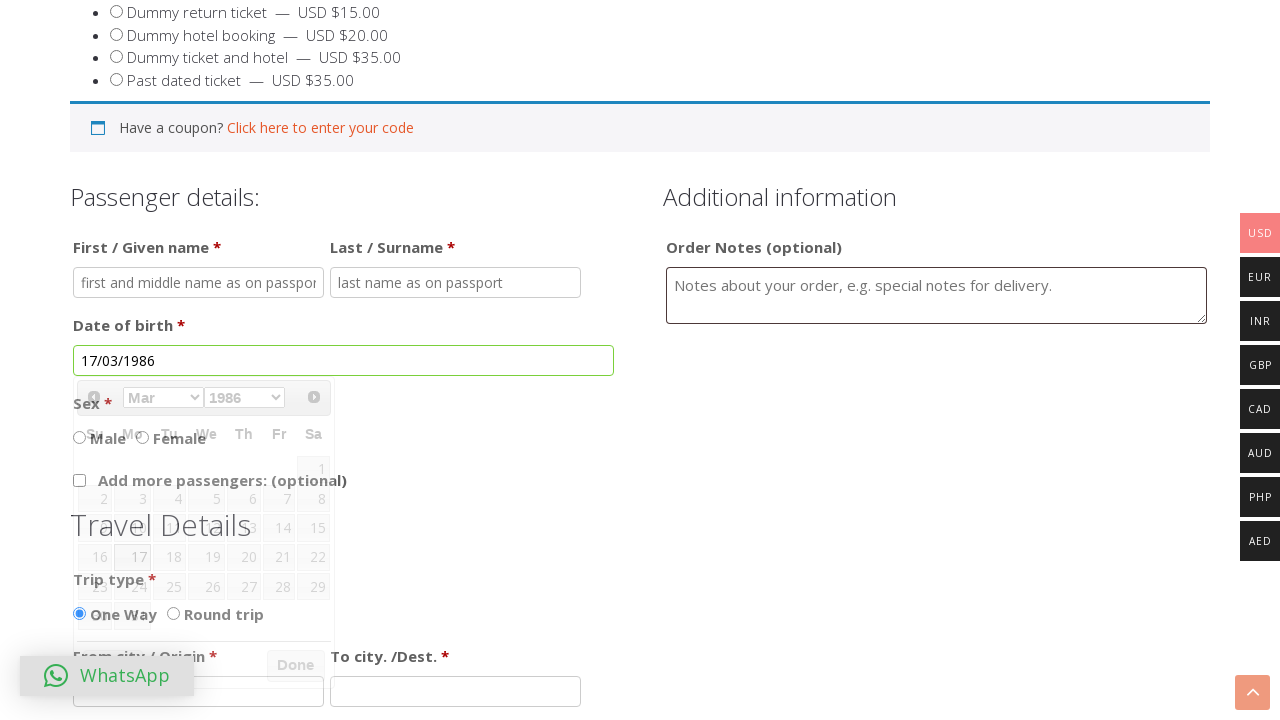

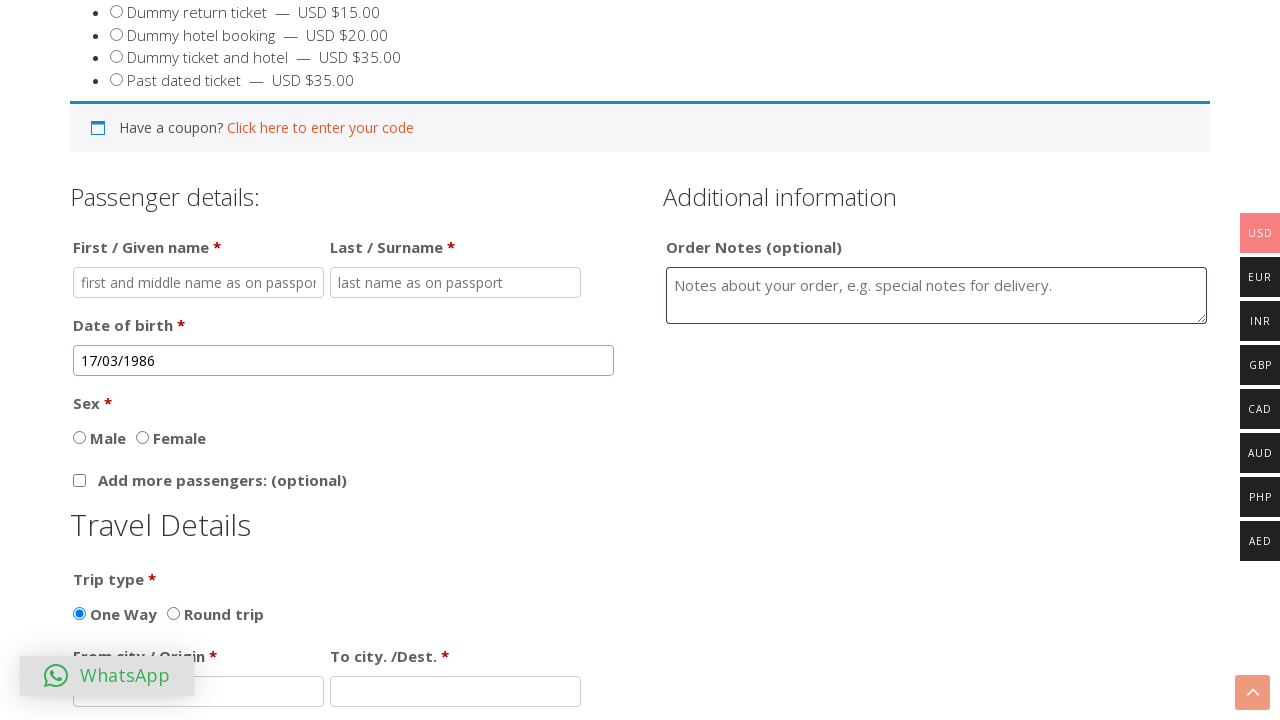